Solves a math captcha by extracting a value from an element attribute, calculating the result, and submitting the form with checkbox selections

Starting URL: http://suninjuly.github.io/get_attribute.html

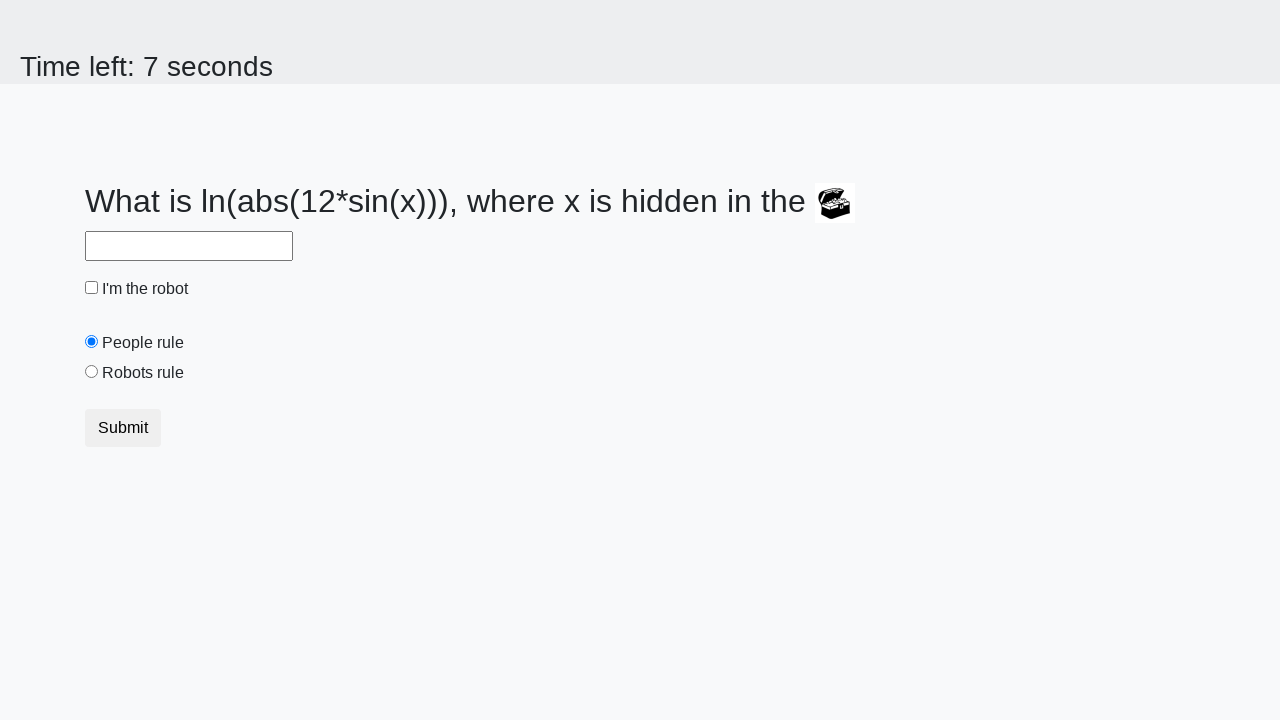

Located treasure element
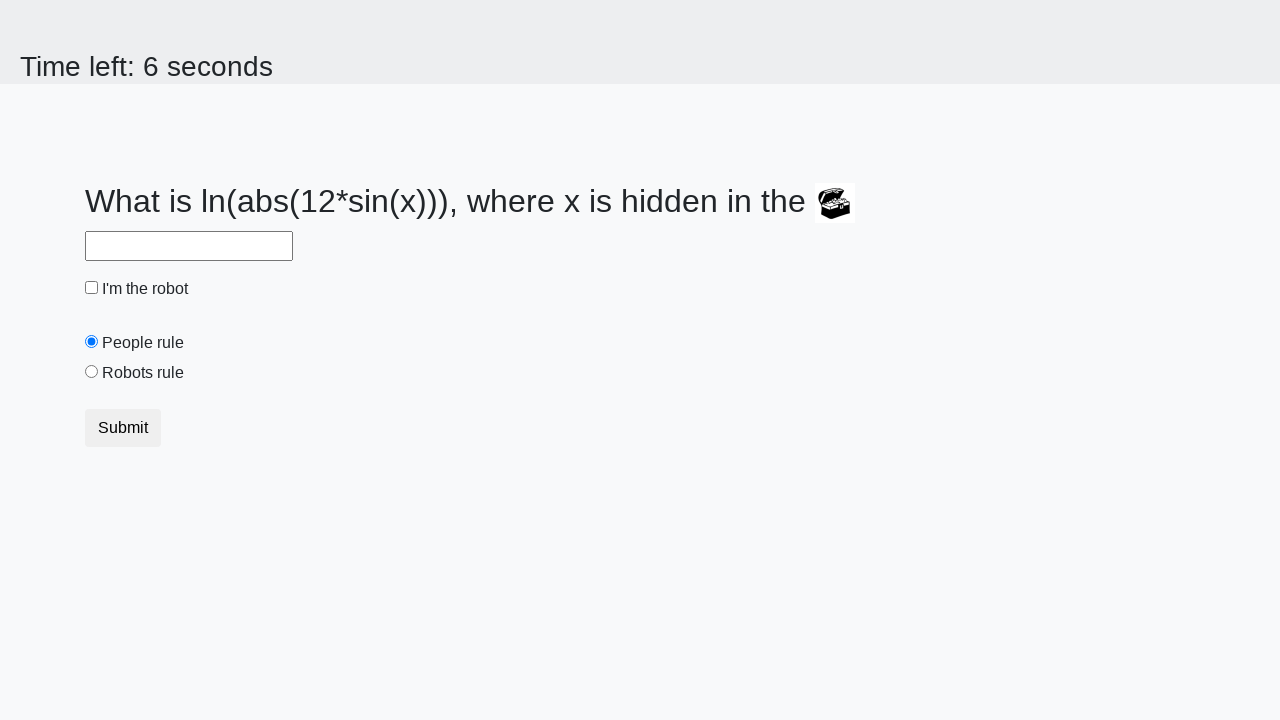

Extracted valuex attribute from treasure element
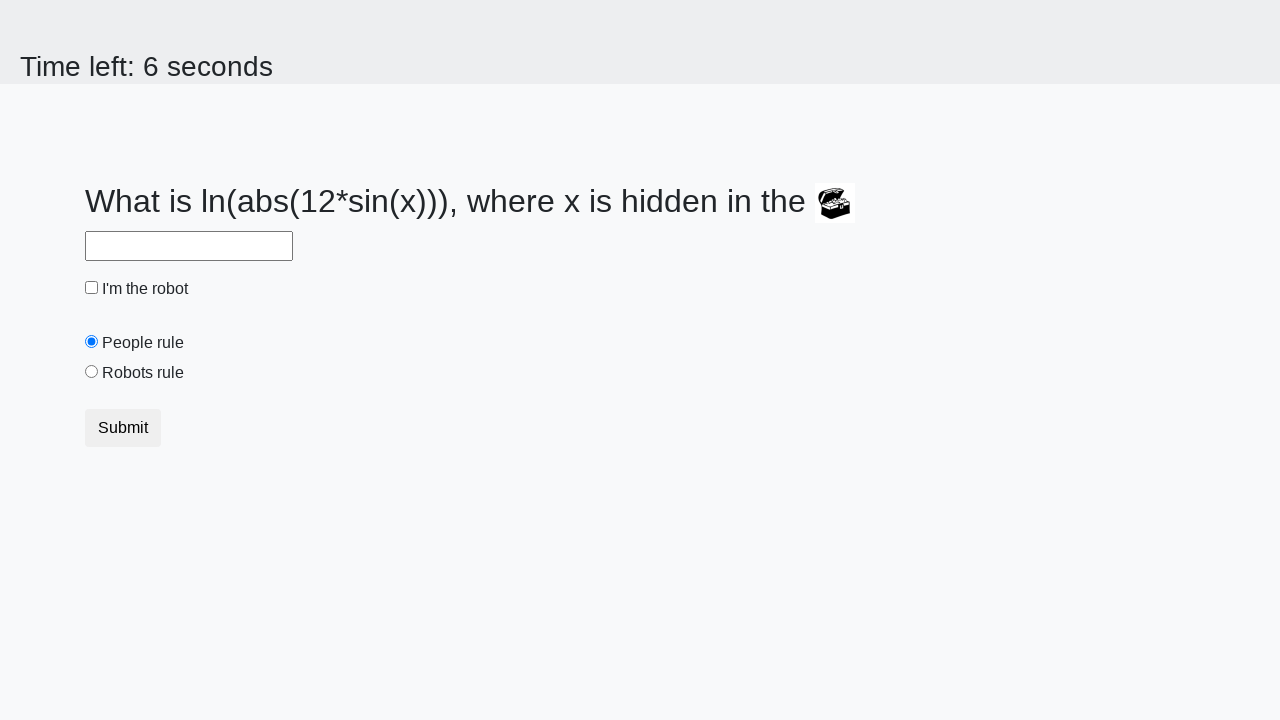

Calculated math captcha result: 2.484817703684557
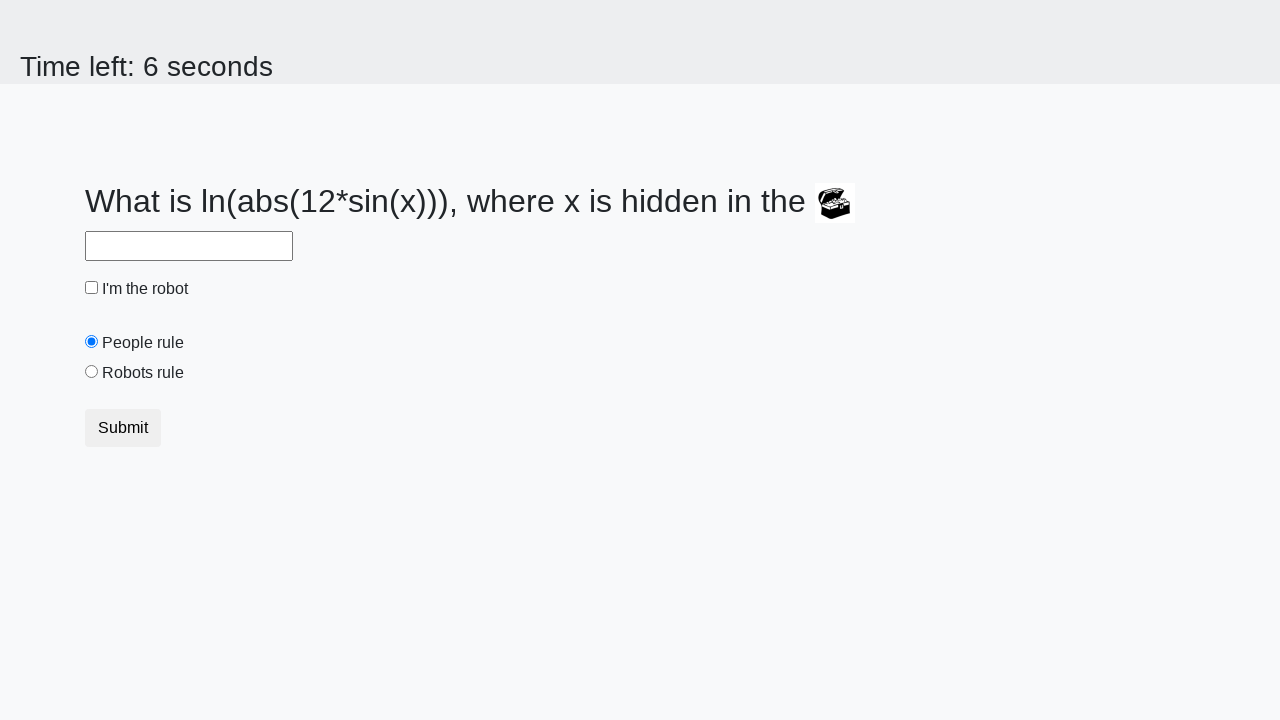

Filled answer field with calculated result on #answer
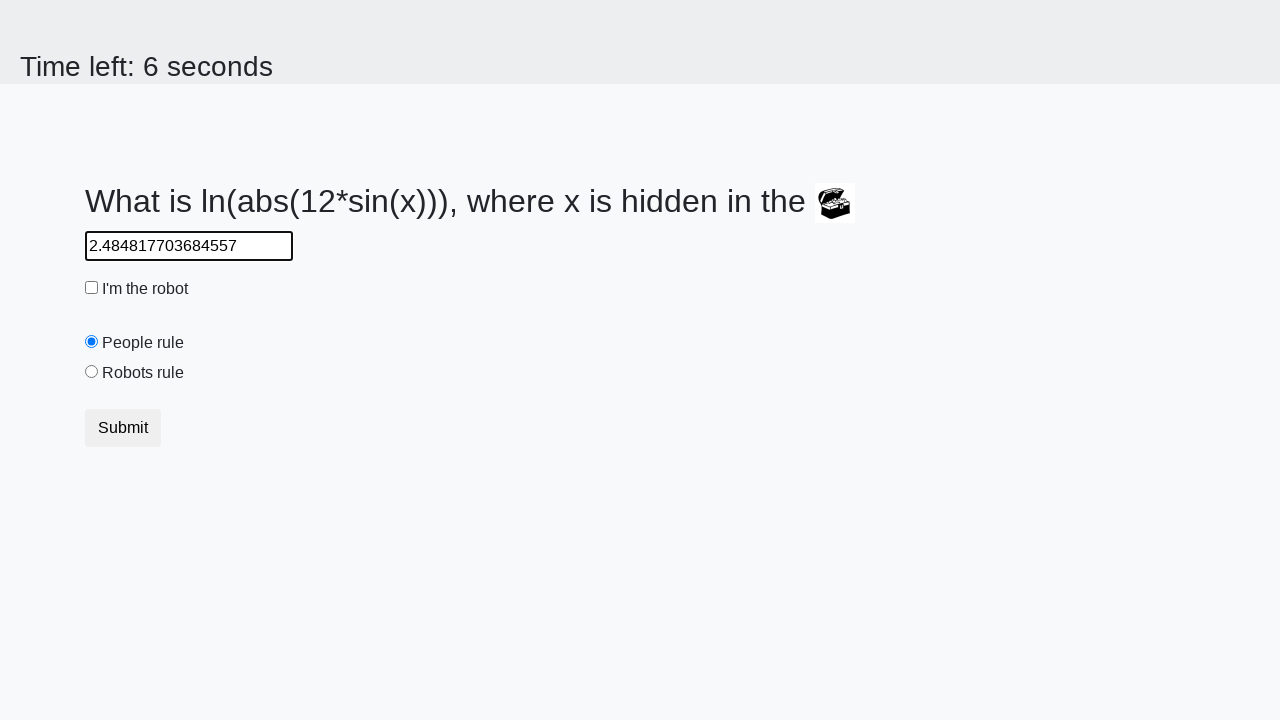

Checked robot checkbox at (92, 288) on #robotCheckbox
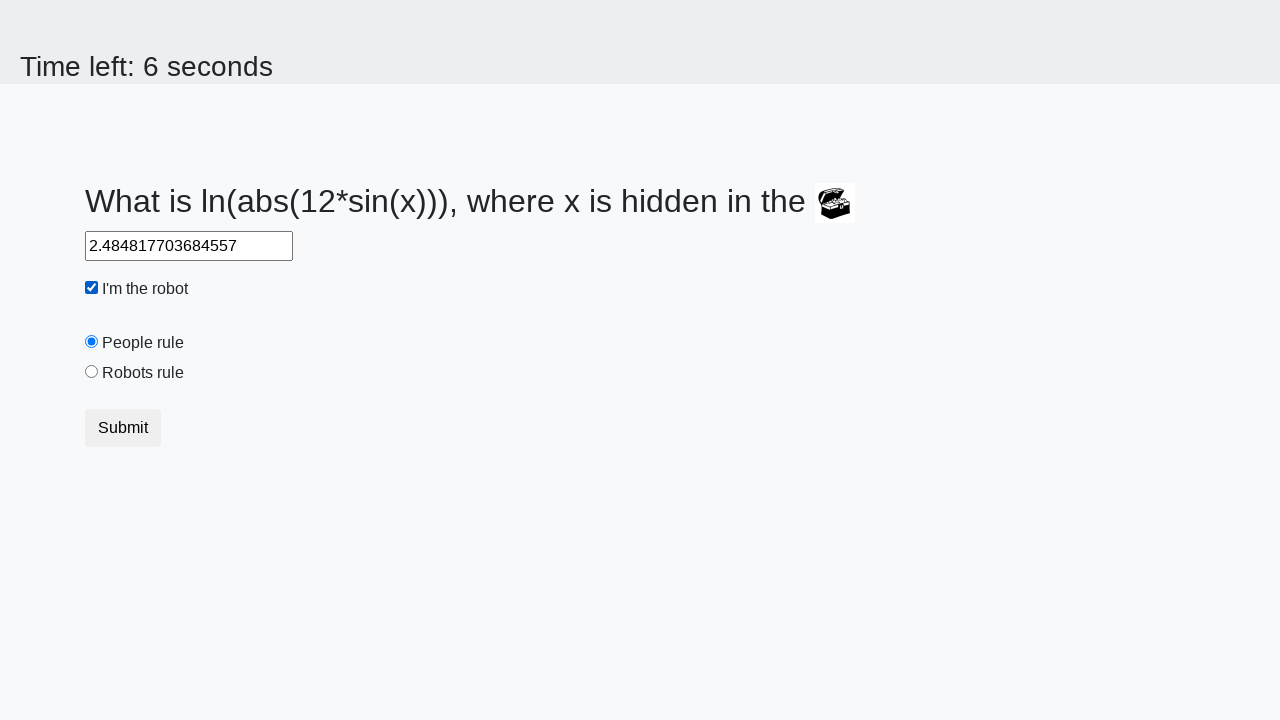

Selected robots rule radio button at (92, 372) on #robotsRule
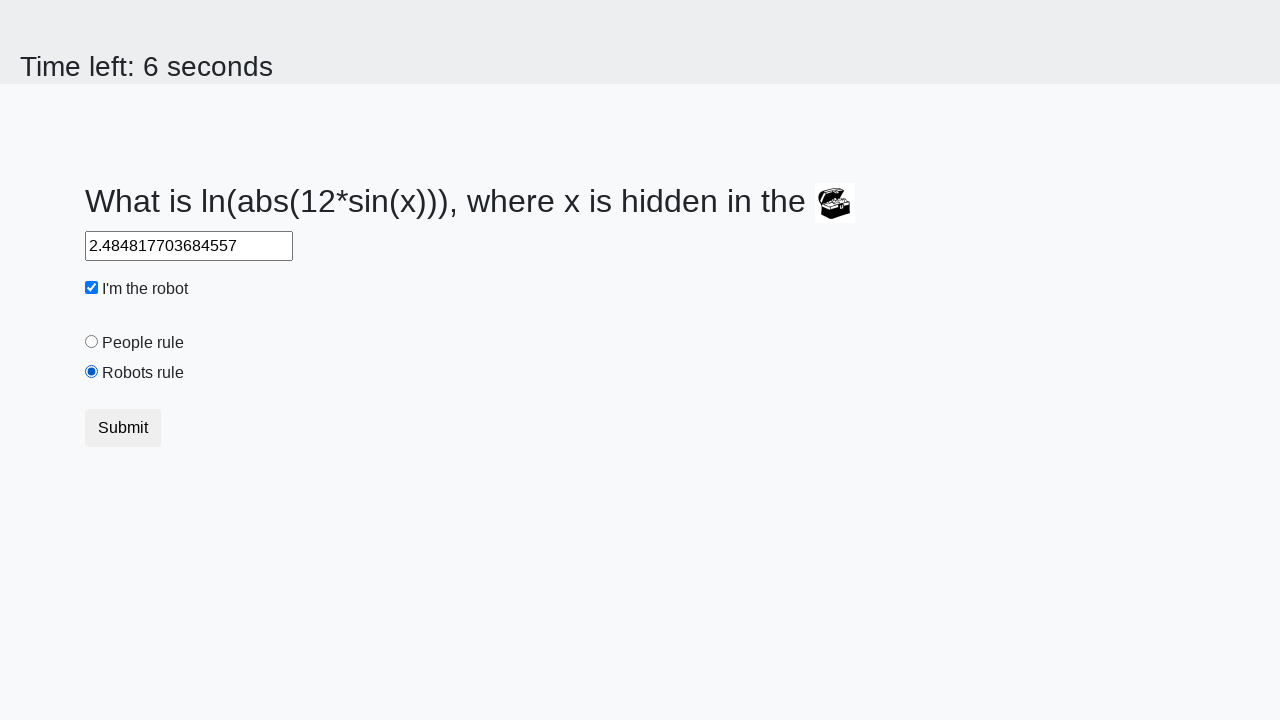

Submitted the form at (123, 428) on button.btn.btn-default
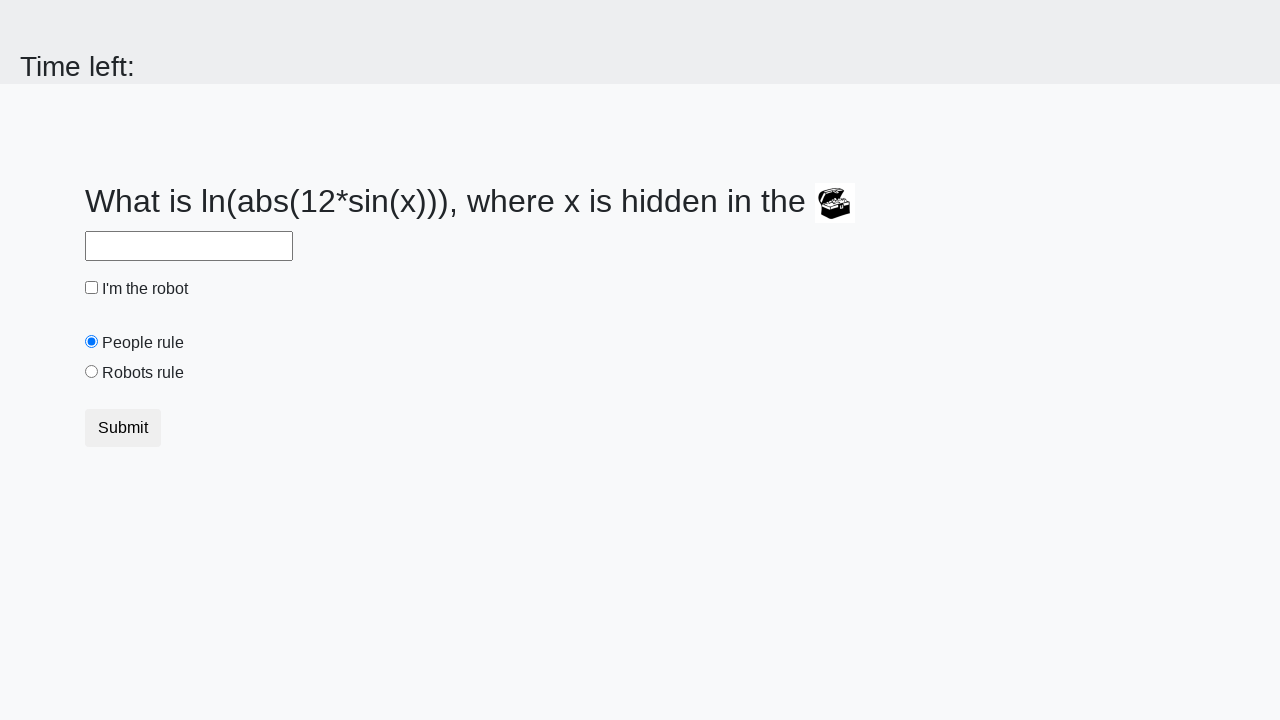

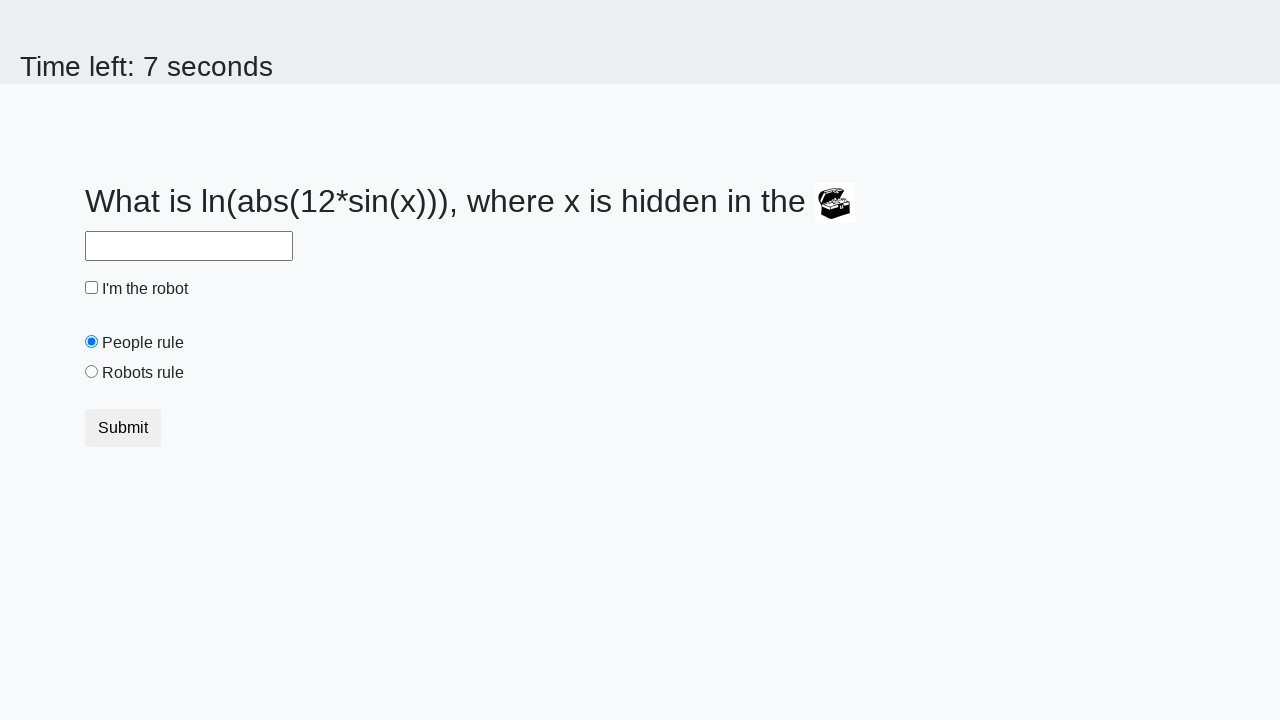